Tests alert popup handling by clicking a button that triggers an alert and then accepting it

Starting URL: http://jesg.github.io/java/2014/04/21/selenium-alert.html

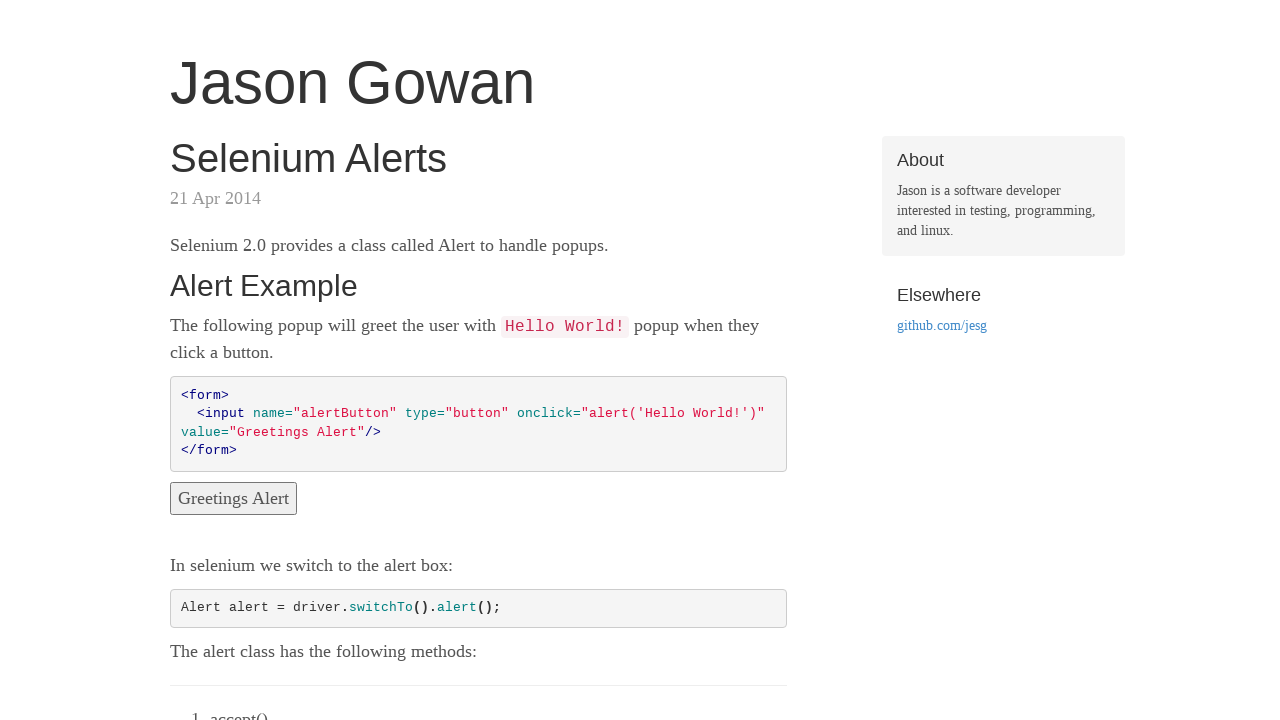

Clicked button to trigger alert popup at (234, 498) on input[name='alertButton']
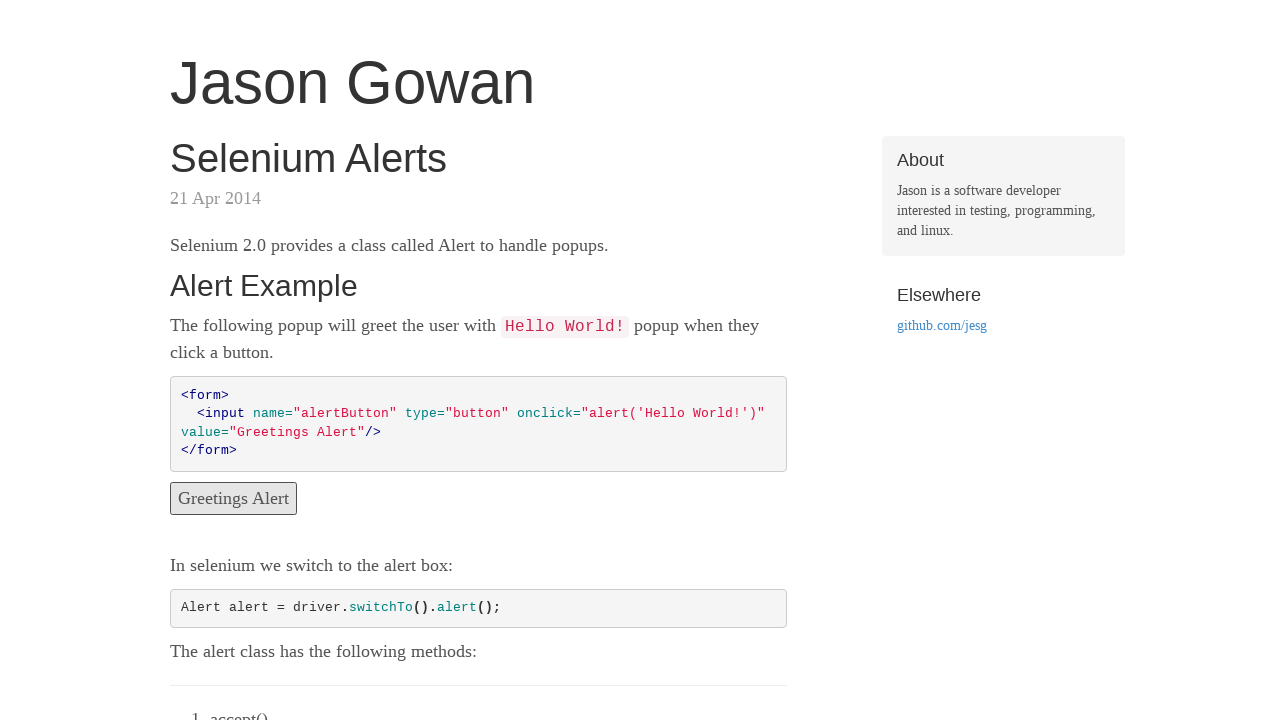

Alert dialog accepted
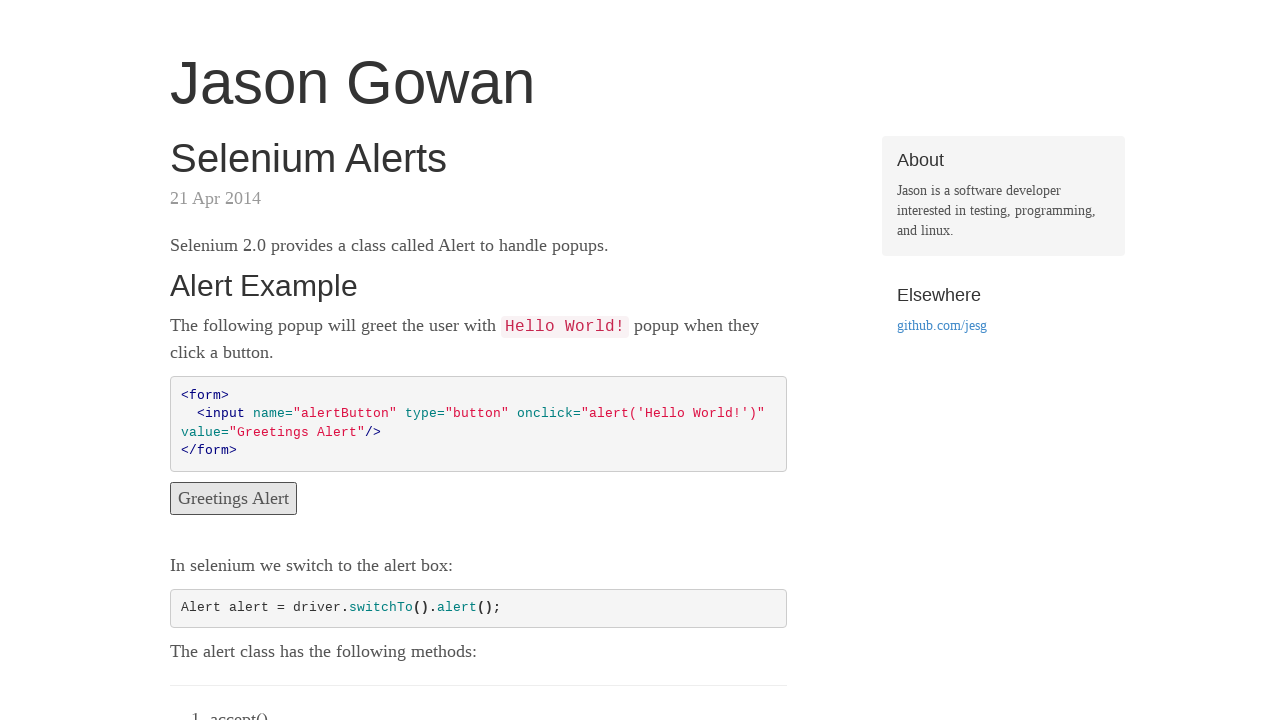

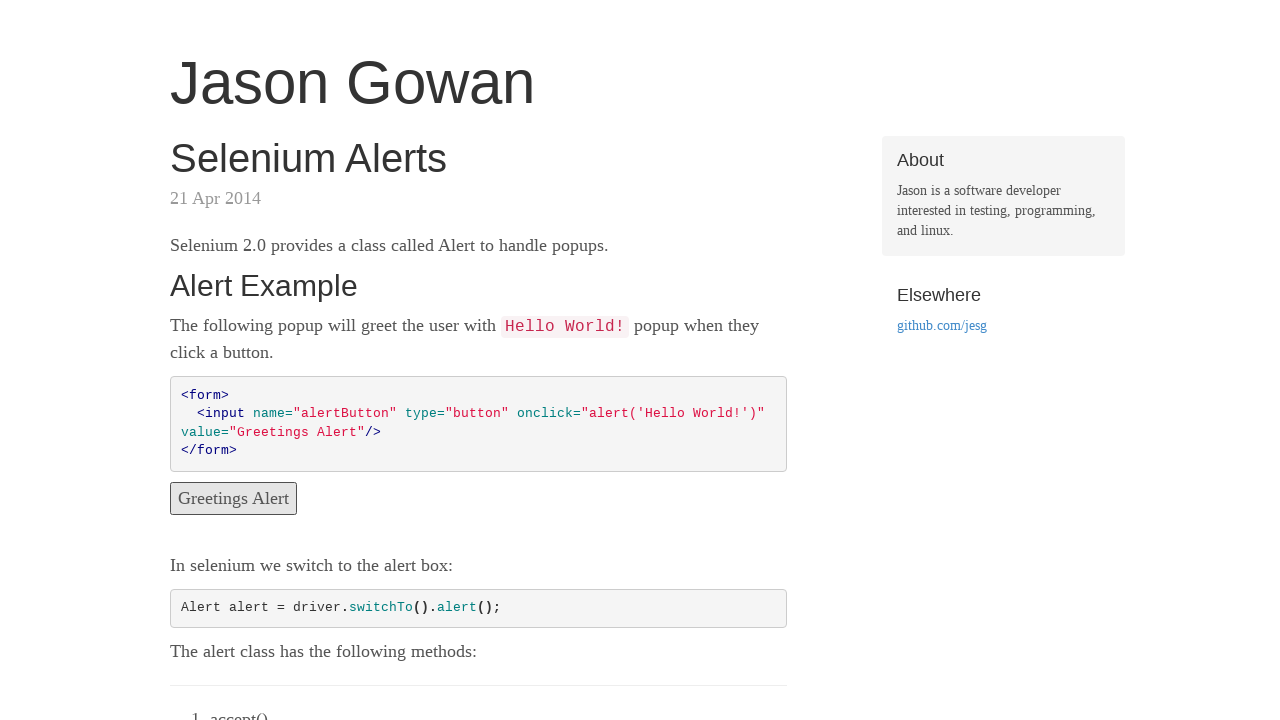